Tests dynamic UI controls by verifying a text box is initially disabled, clicking a button to enable it, and waiting for it to become enabled

Starting URL: https://the-internet.herokuapp.com/dynamic_controls

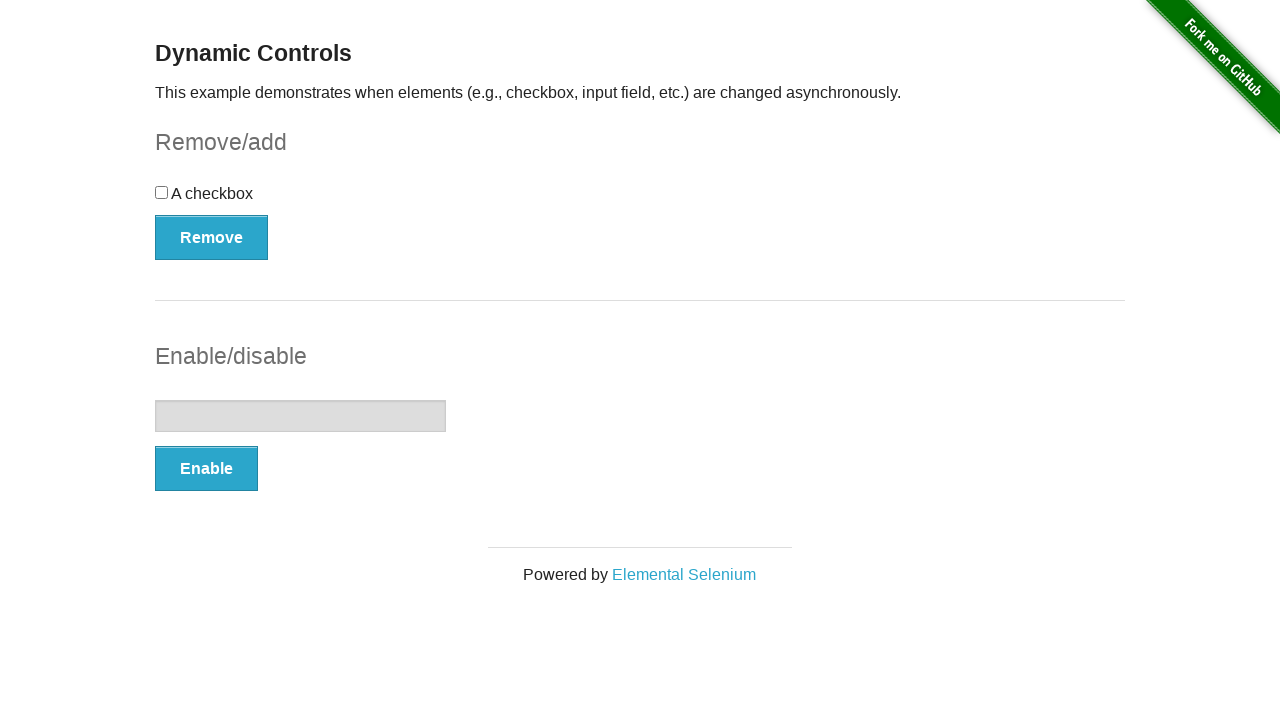

Located the text box element
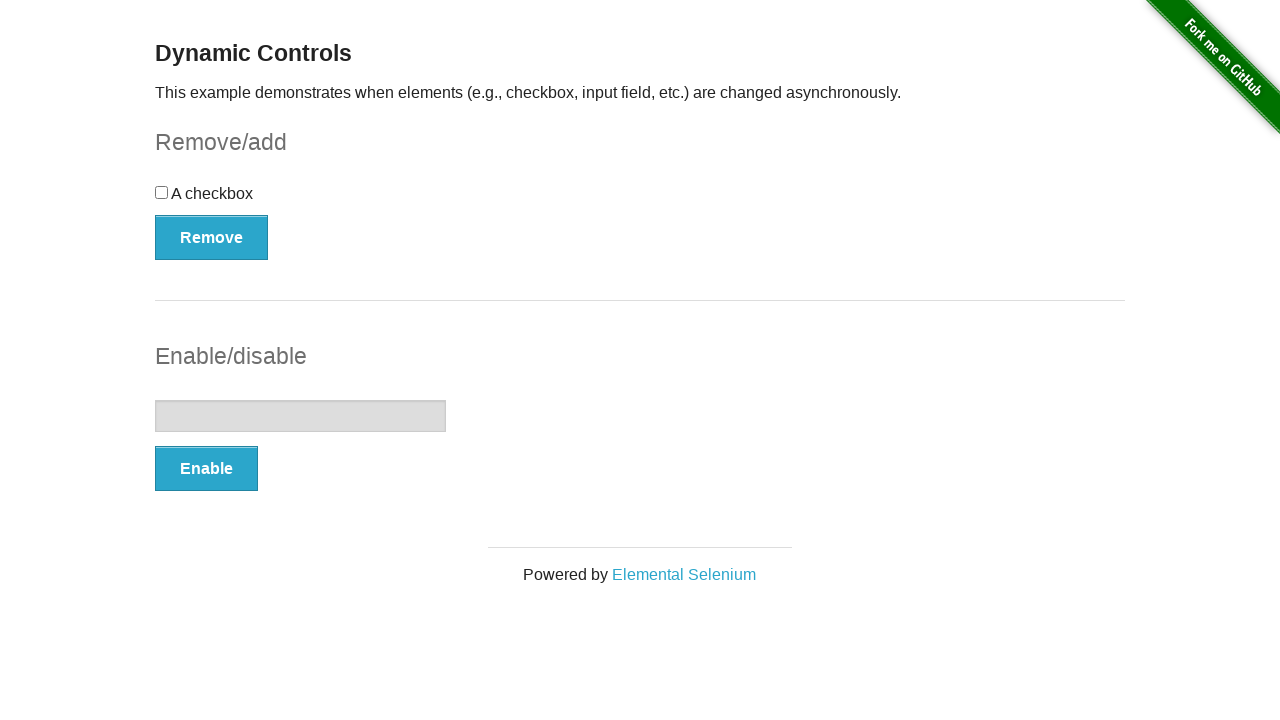

Verified text box is initially disabled
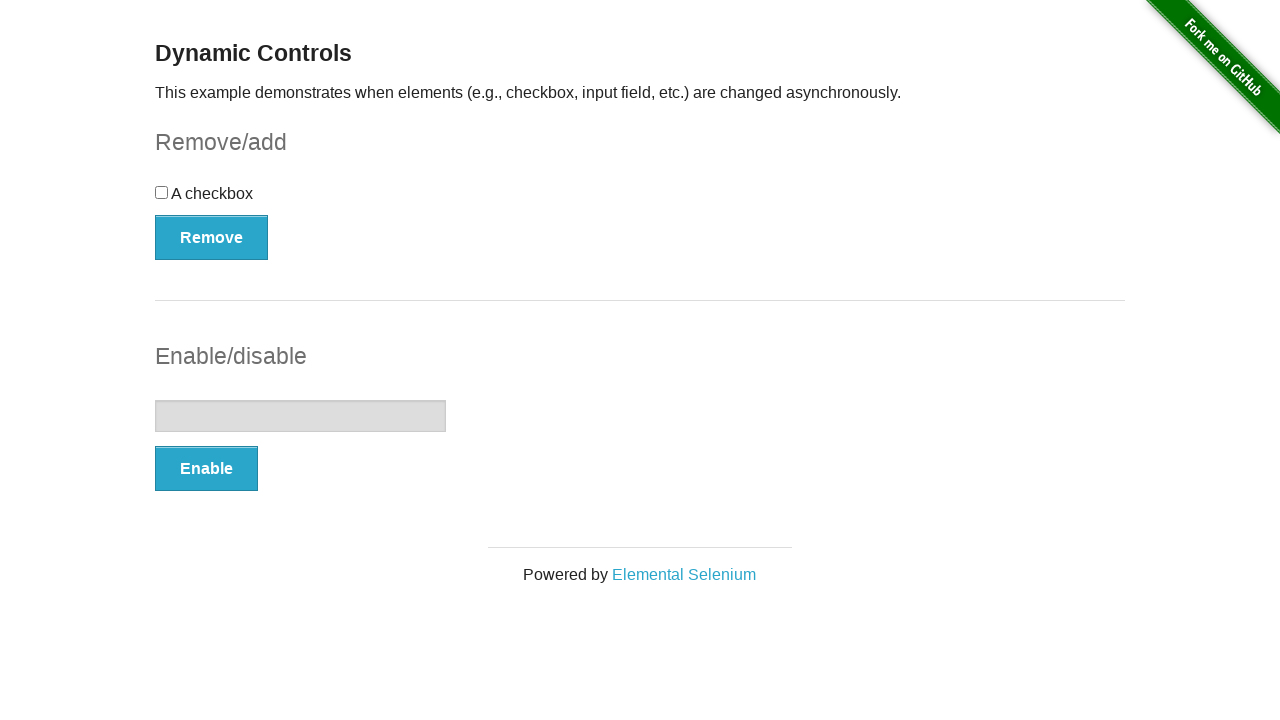

Clicked the Enable button at (206, 469) on (//button[@type='button'])[2]
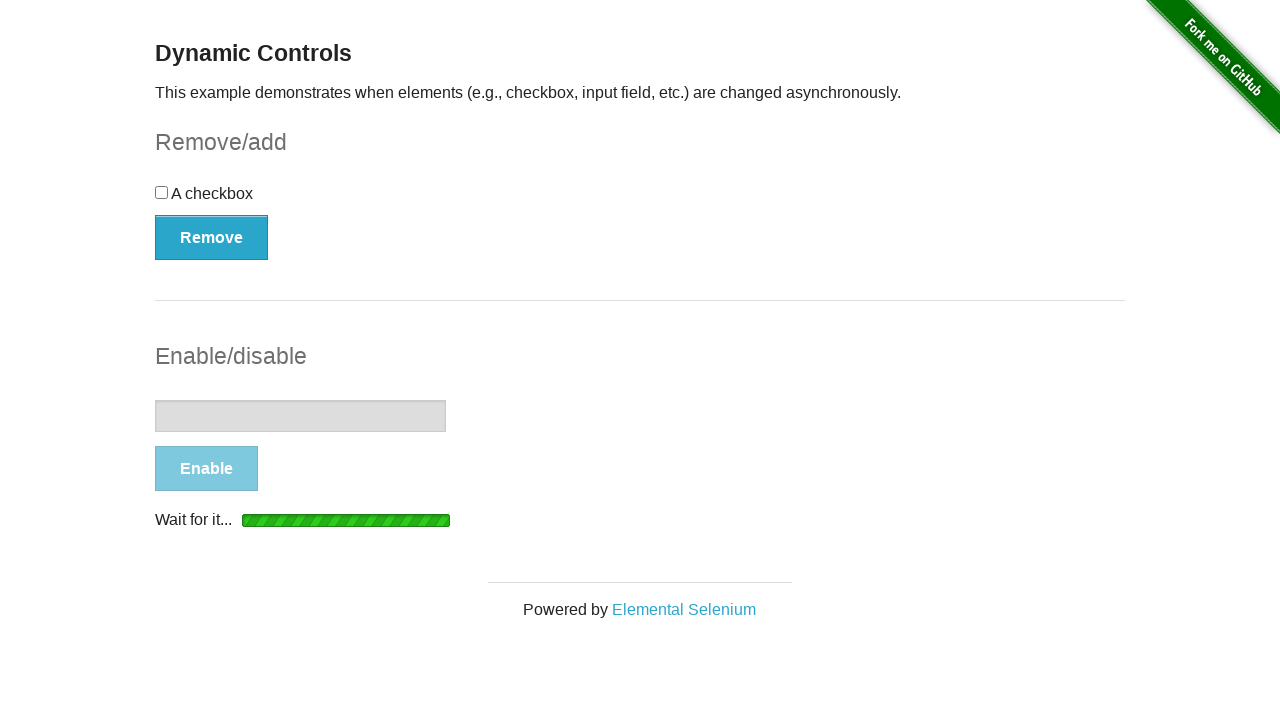

Text box became enabled
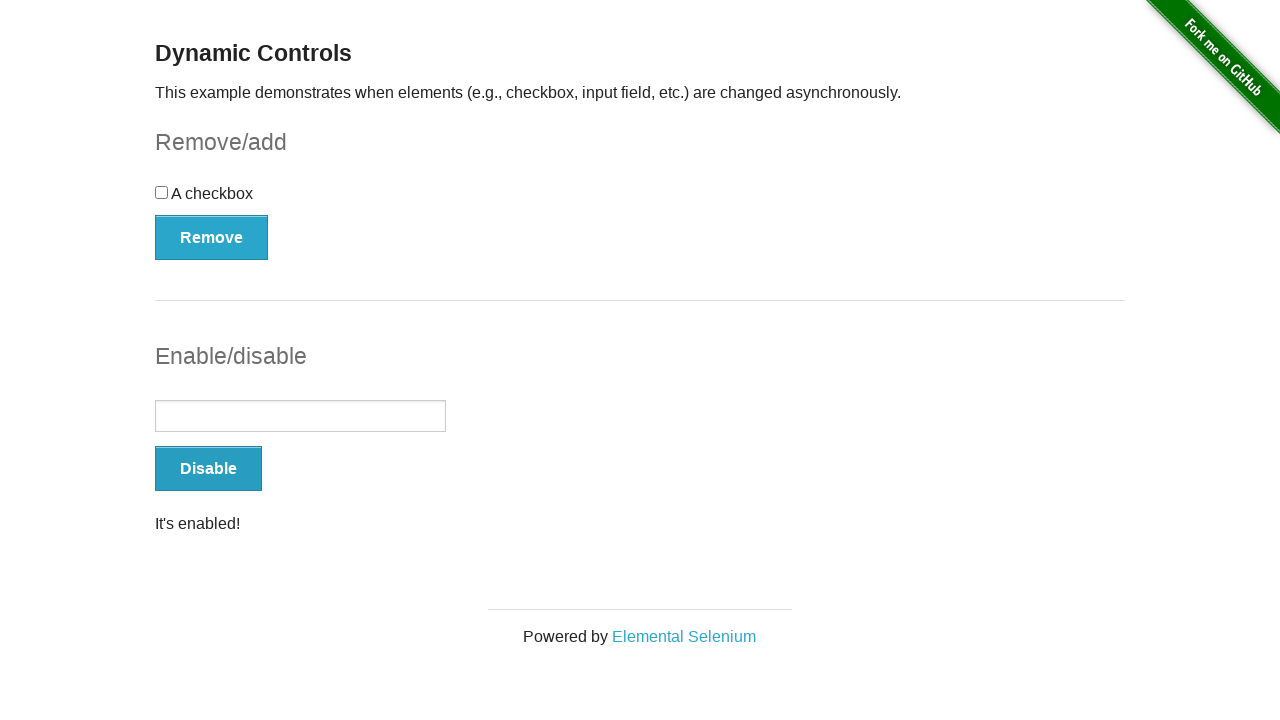

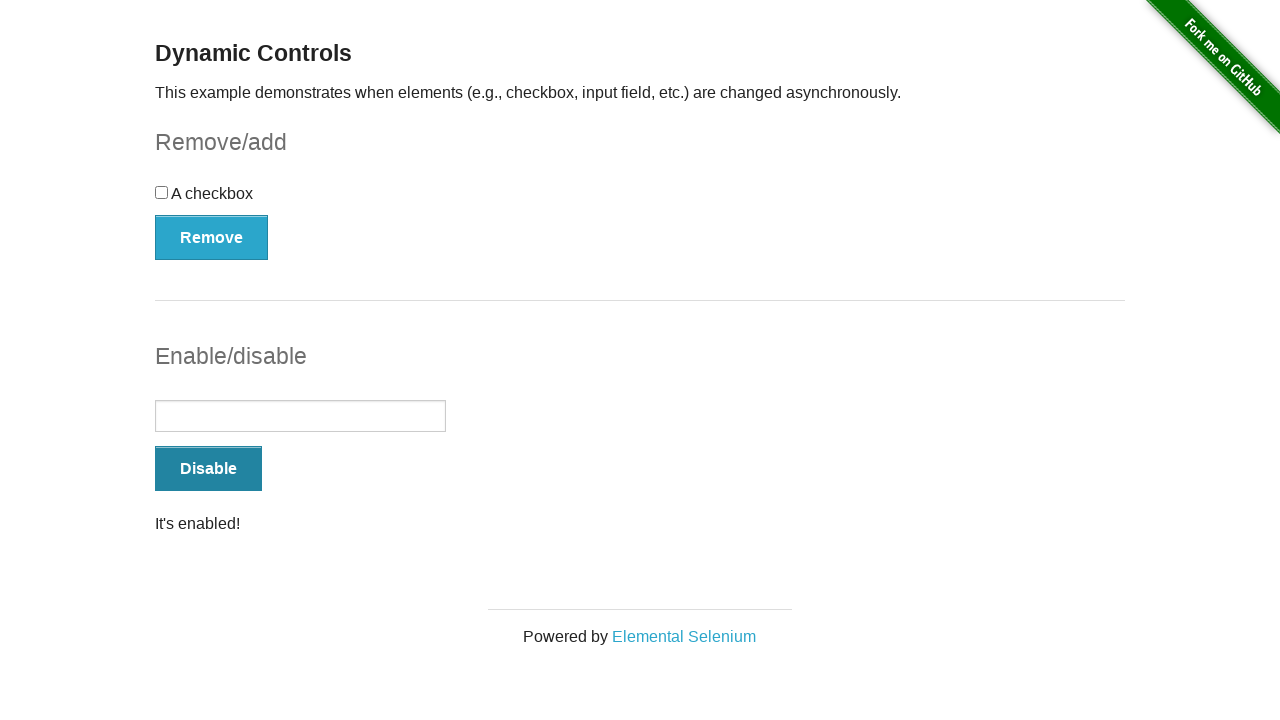